Tests JavaScript alert functionality by clicking on an alert button, verifying the alert text, and accepting the alert

Starting URL: https://the-internet.herokuapp.com/javascript_alerts

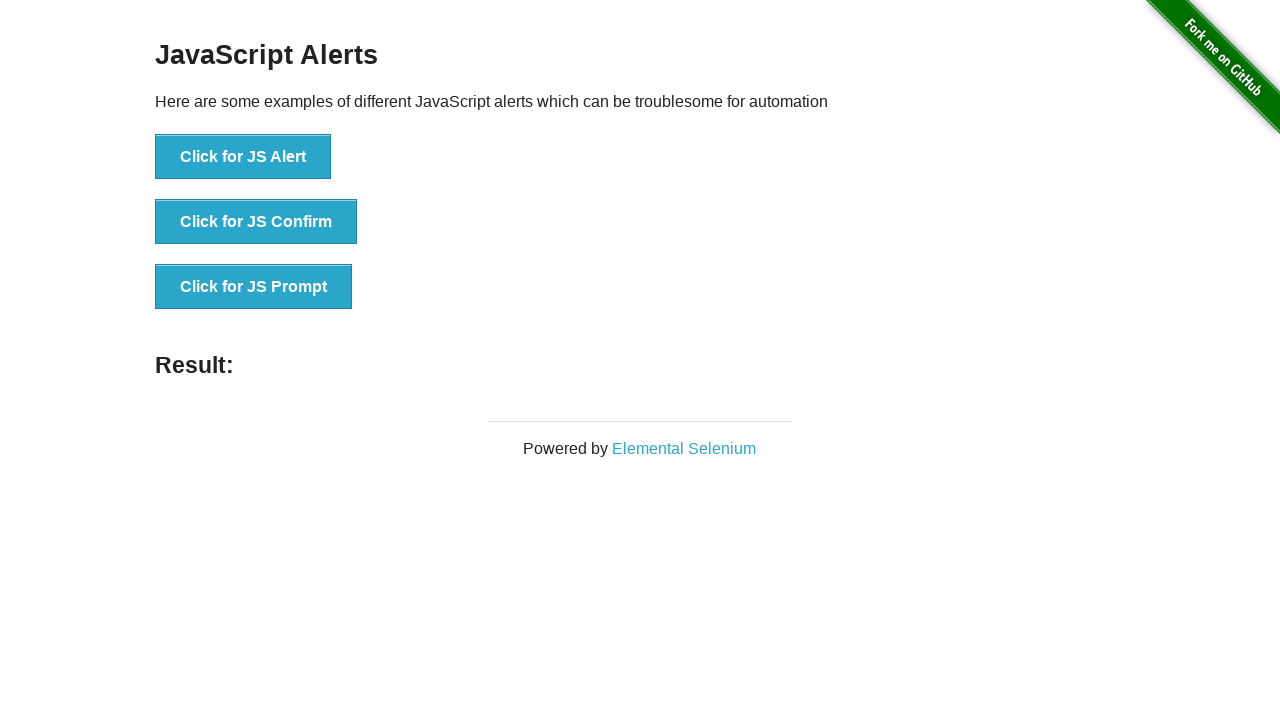

Clicked the 'Click for JS Alert' button at (243, 157) on xpath=//button[text()='Click for JS Alert']
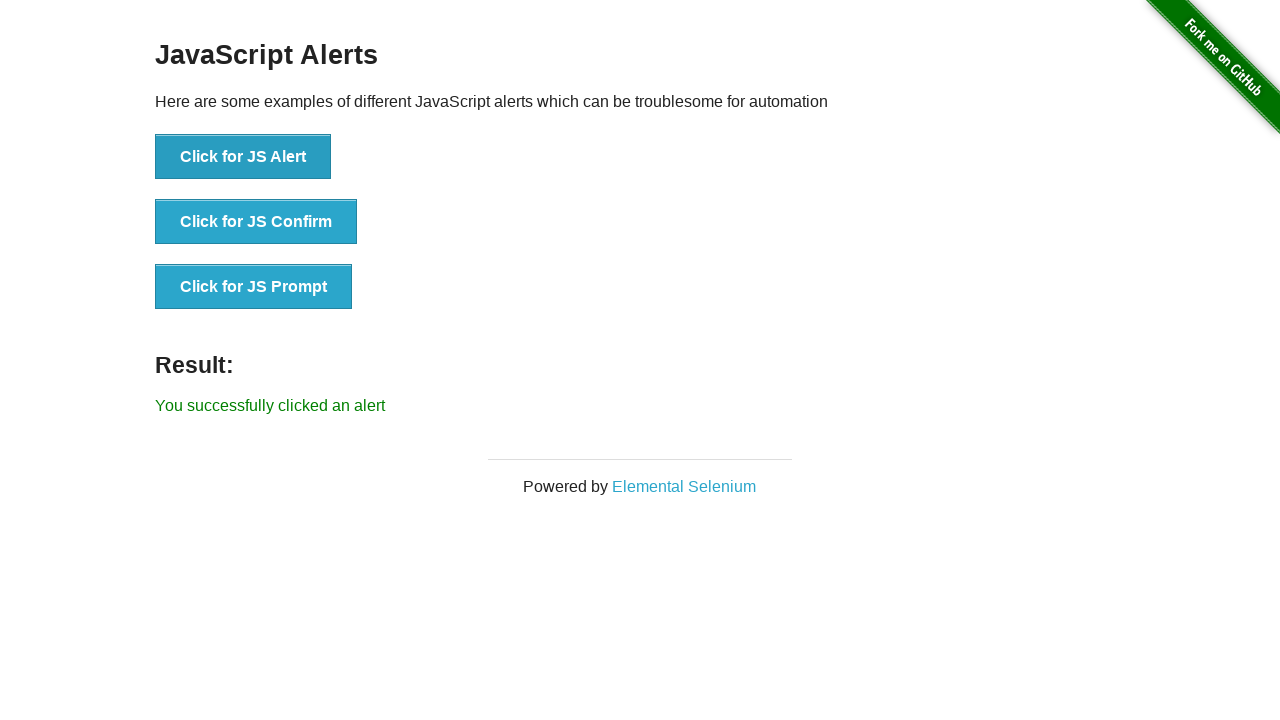

Set up dialog handler to accept alerts
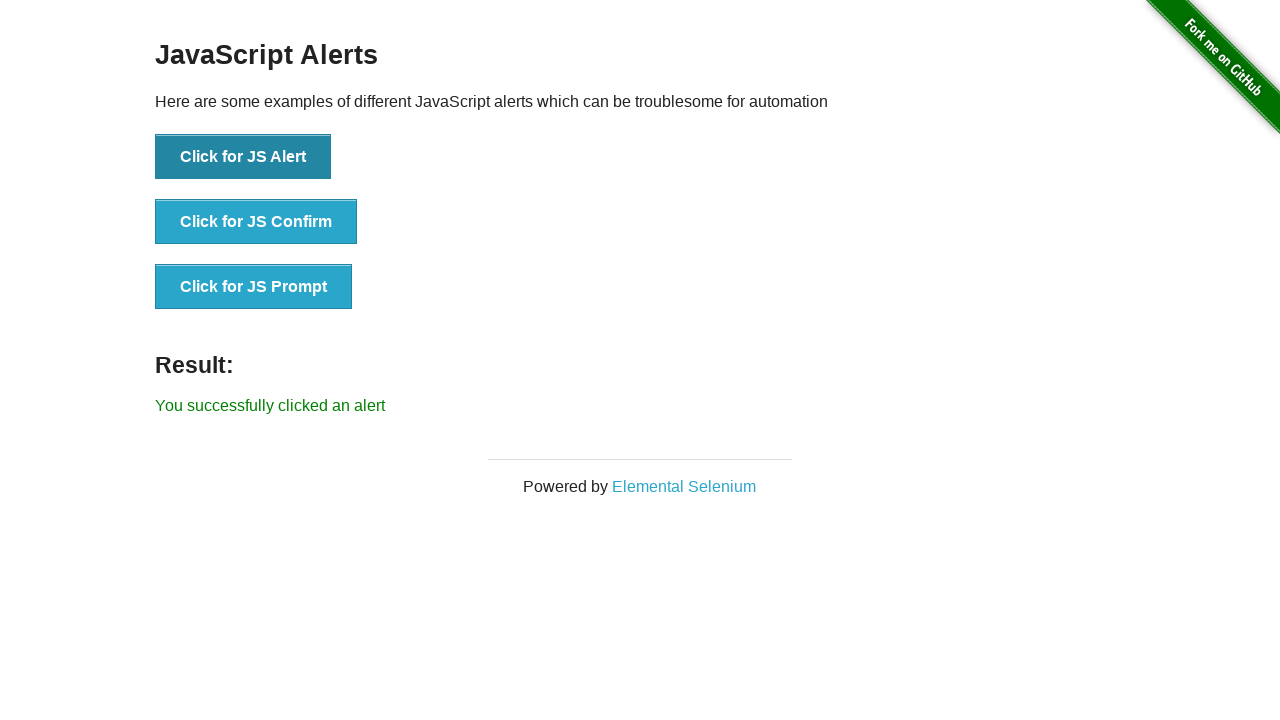

Clicked the alert button to trigger JavaScript alert at (243, 157) on xpath=//button[text()='Click for JS Alert']
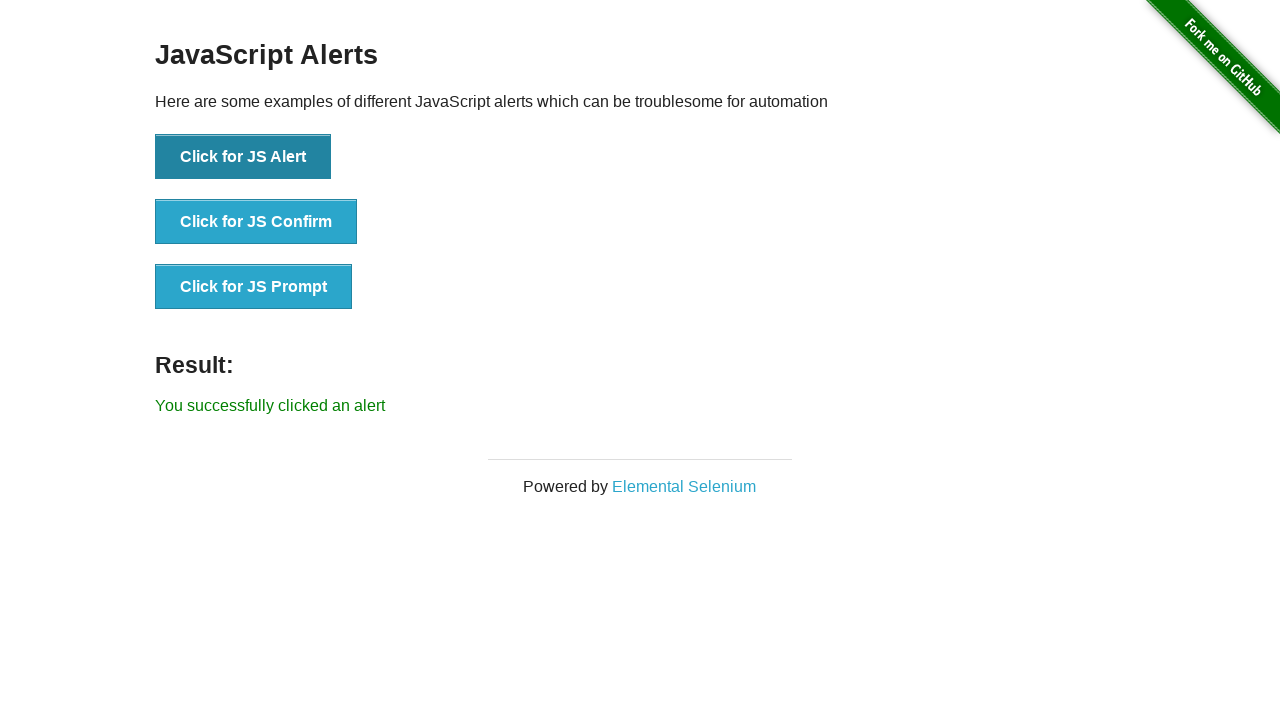

Verified that the alert button is still present and enabled after closing the alert
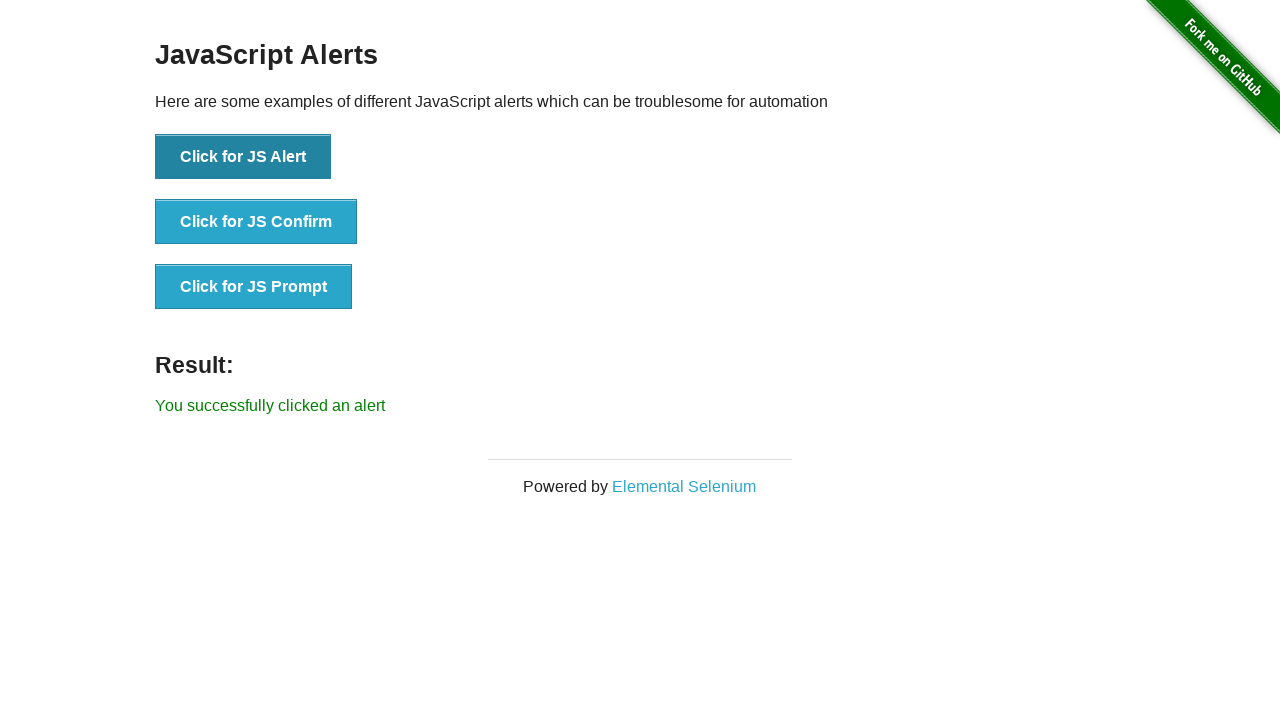

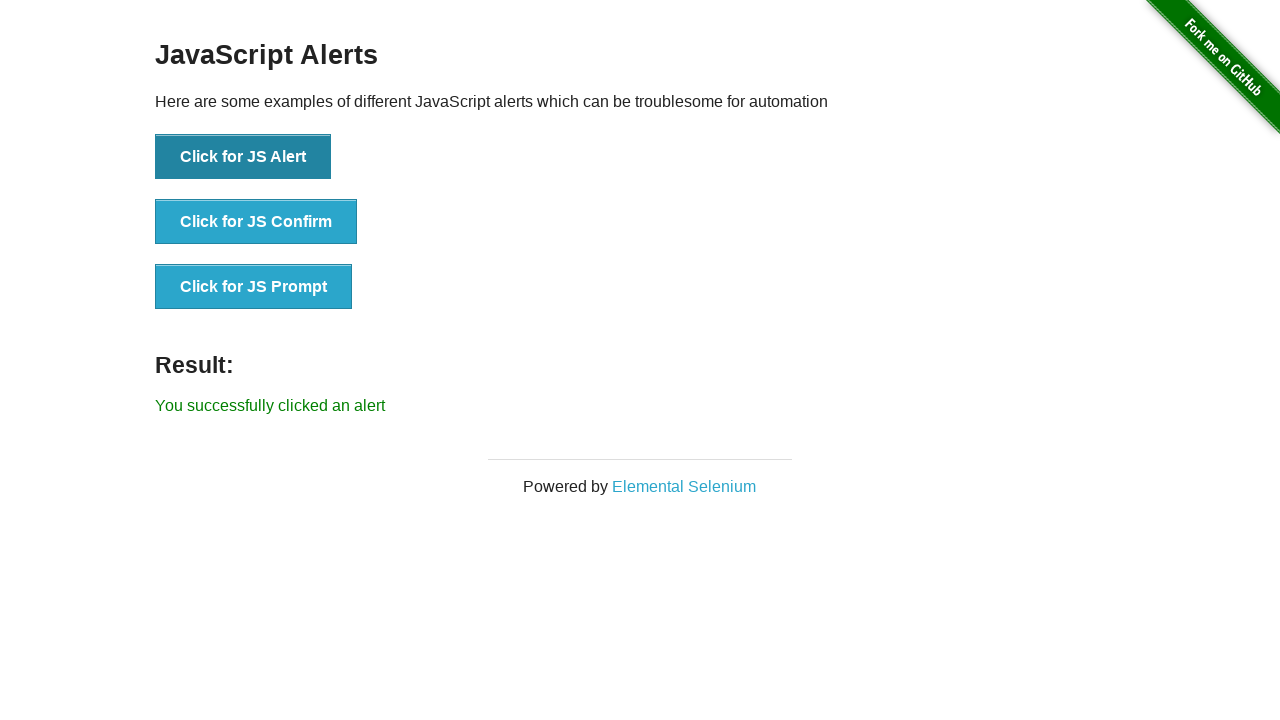